Tests clicking a JavaScript confirm button and accepting it by clicking OK

Starting URL: https://the-internet.herokuapp.com/javascript_alerts

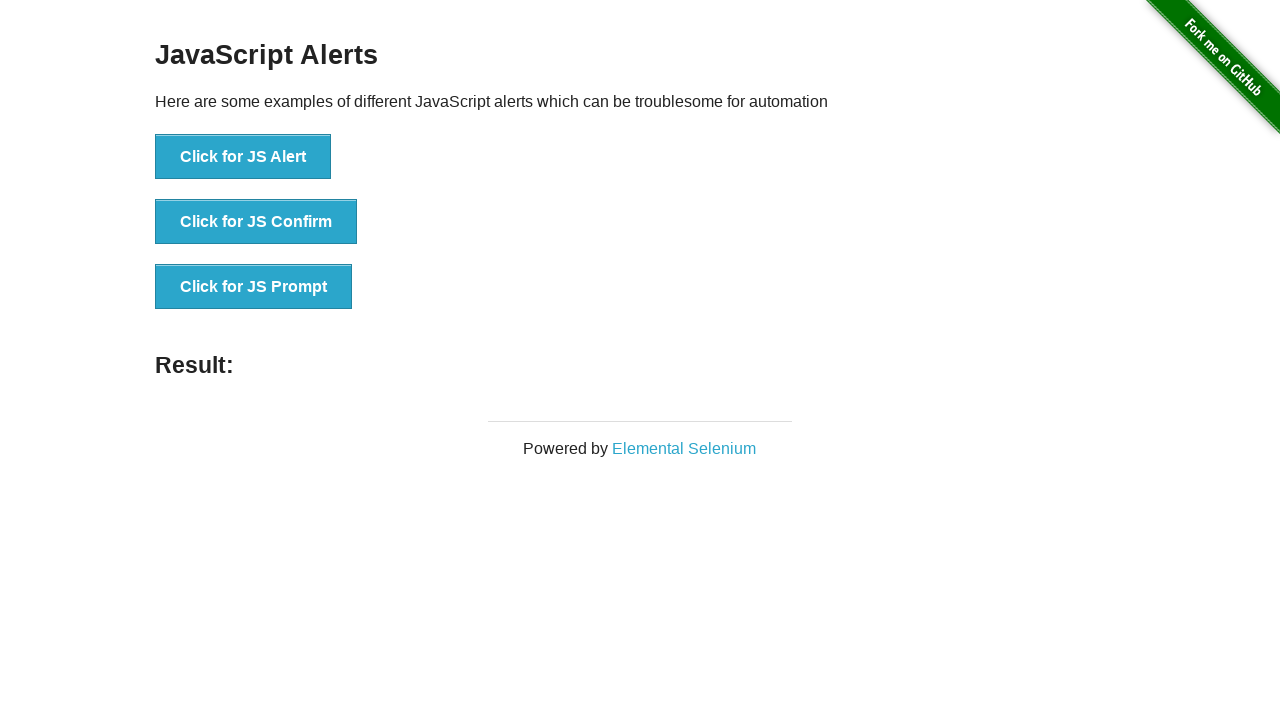

Set up dialog handler to accept confirmation dialogs
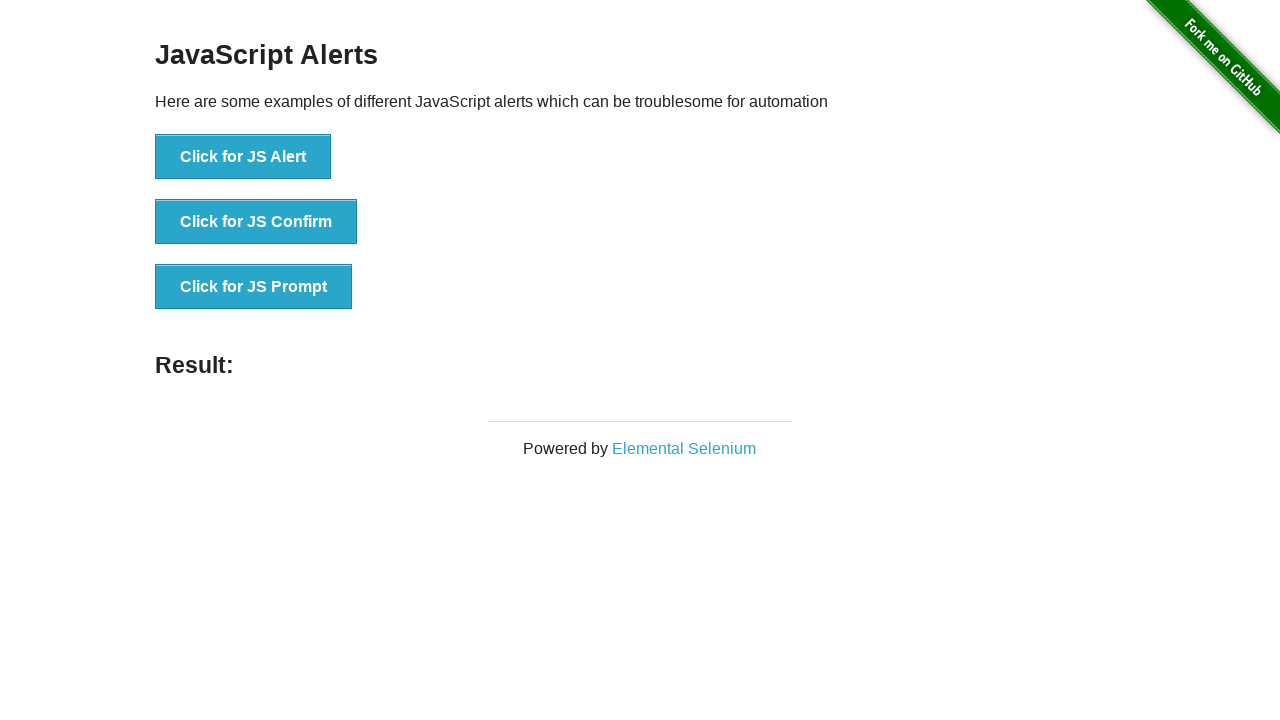

Clicked JavaScript confirm button at (256, 222) on button[onclick='jsConfirm()']
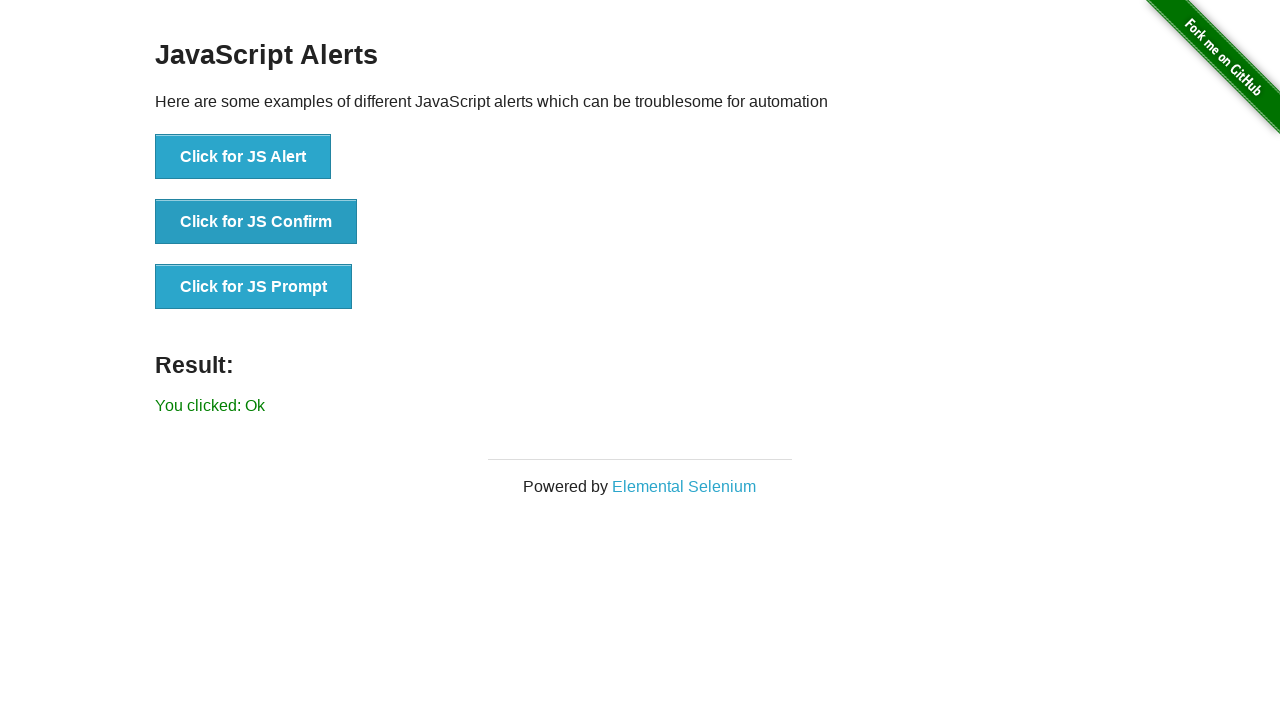

Result text appeared after accepting confirmation
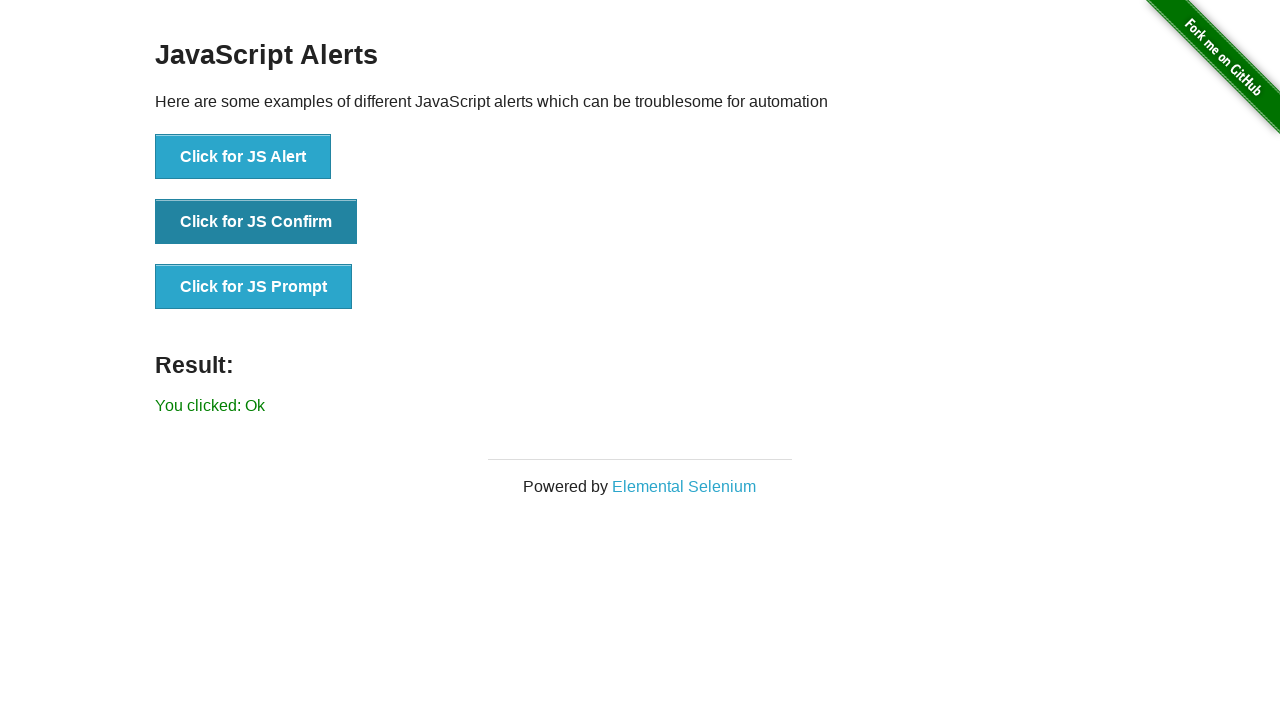

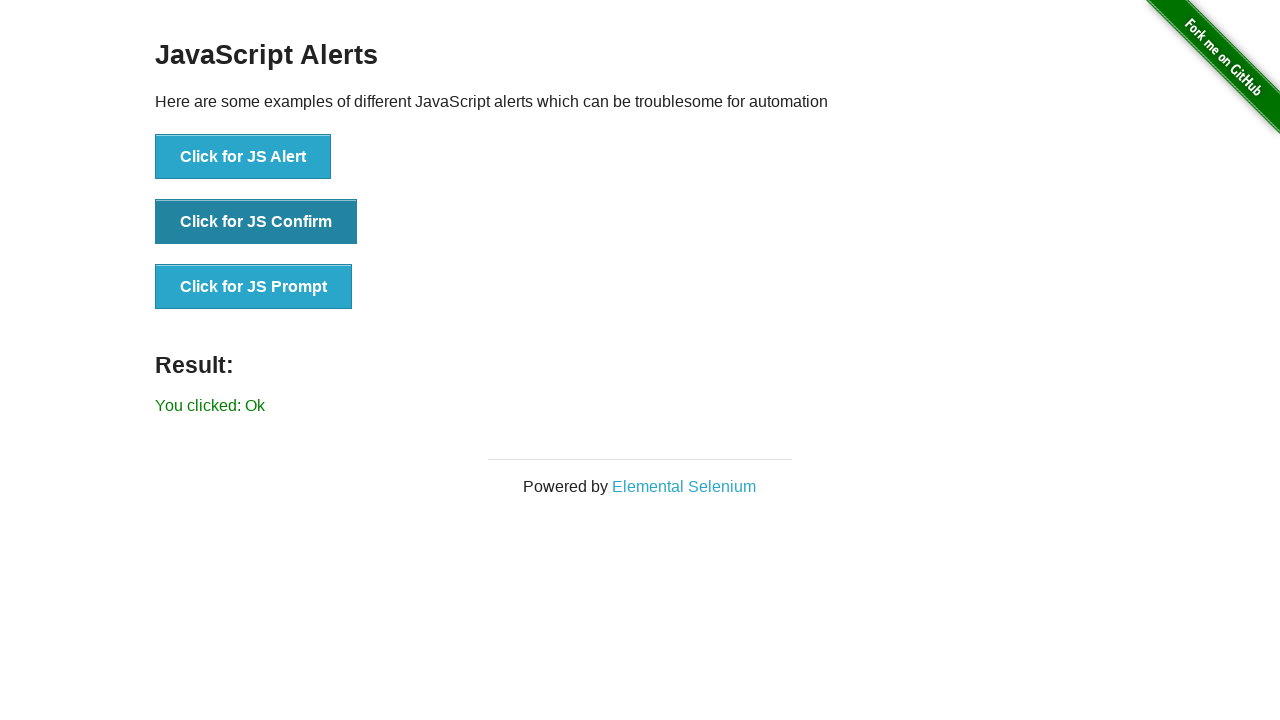